Searches for Bible verses on a specific topic using the OpenBible website, entering a search query and retrieving the results

Starting URL: https://www.openbible.info/topics/

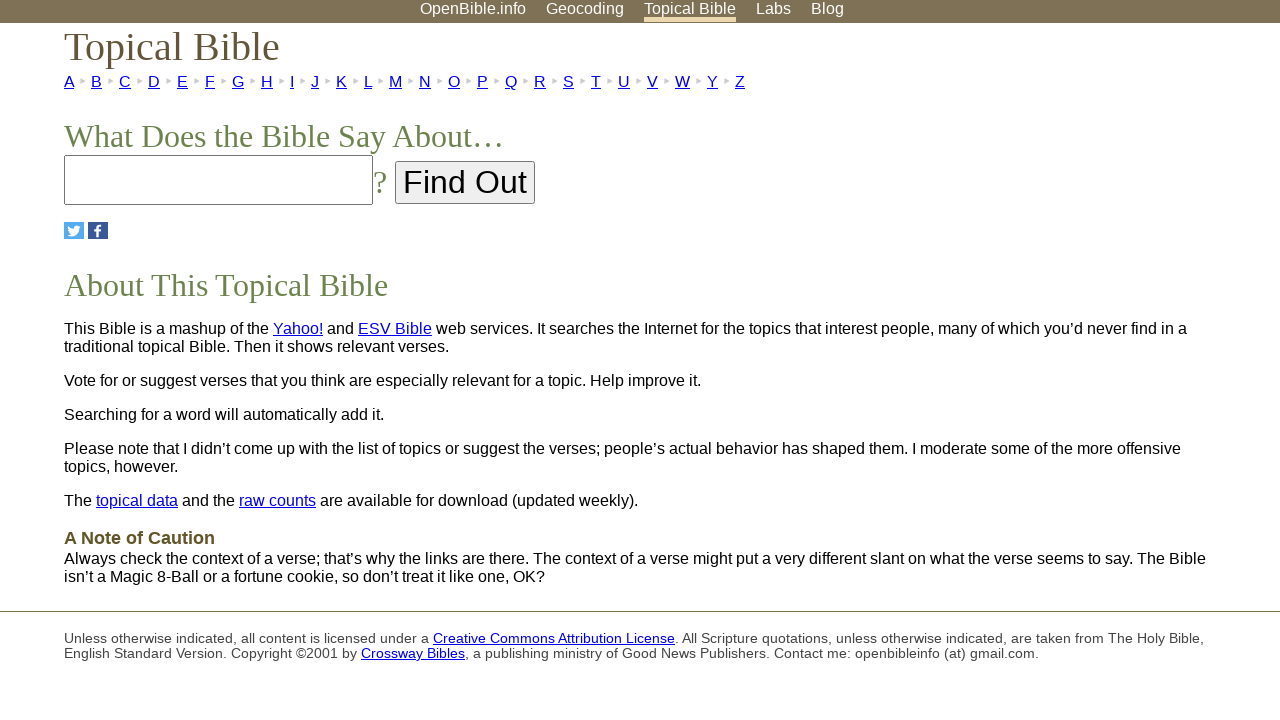

Filled search input with 'wisdom' topic on #search
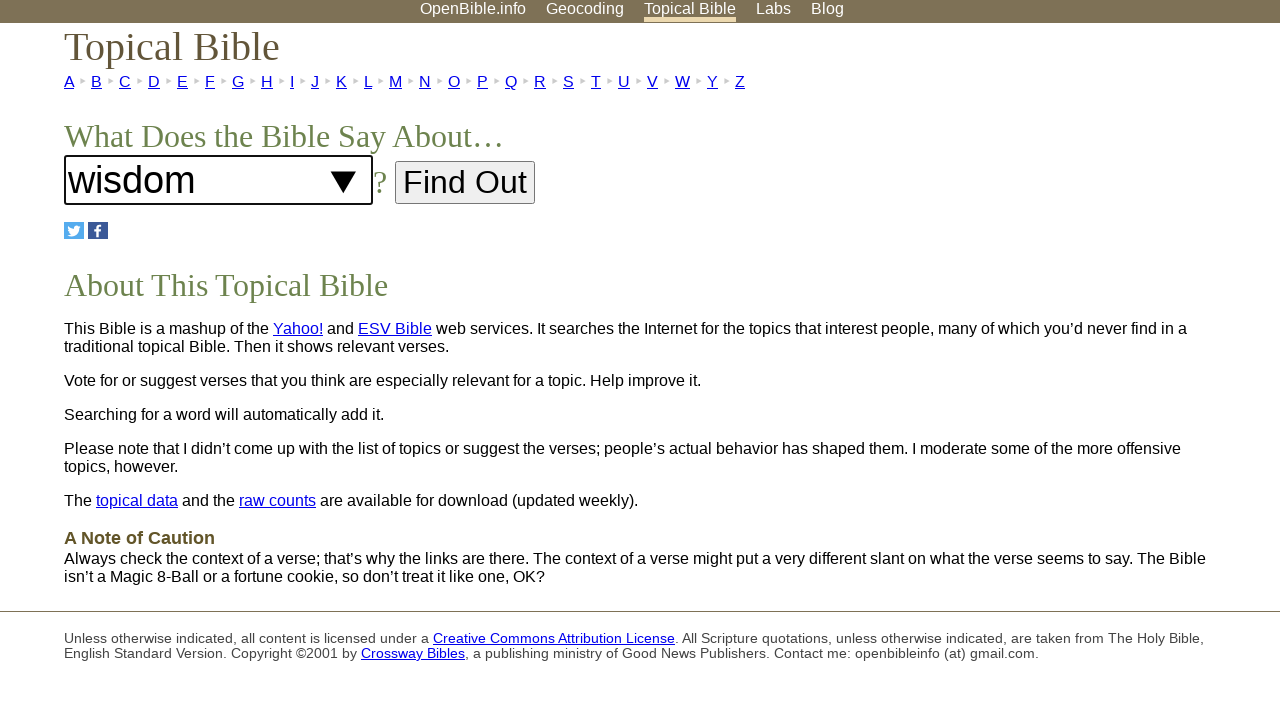

Pressed Enter to submit search query on #search
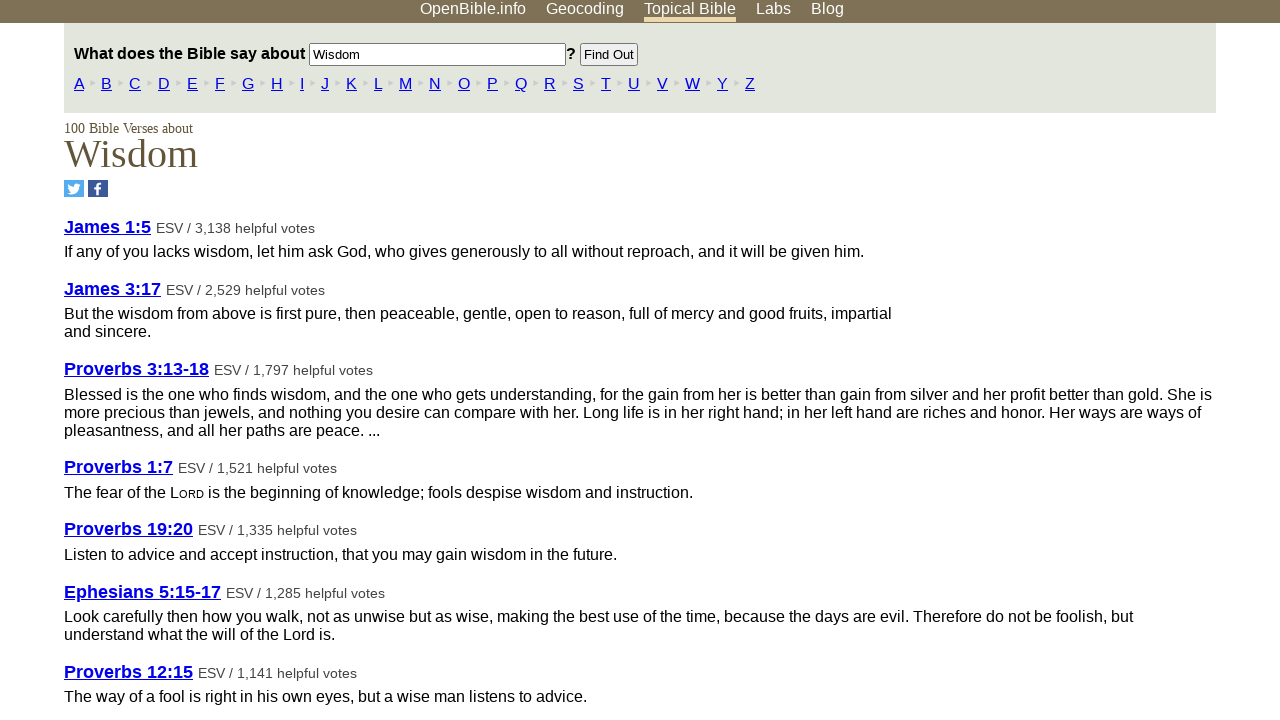

Search results page header loaded
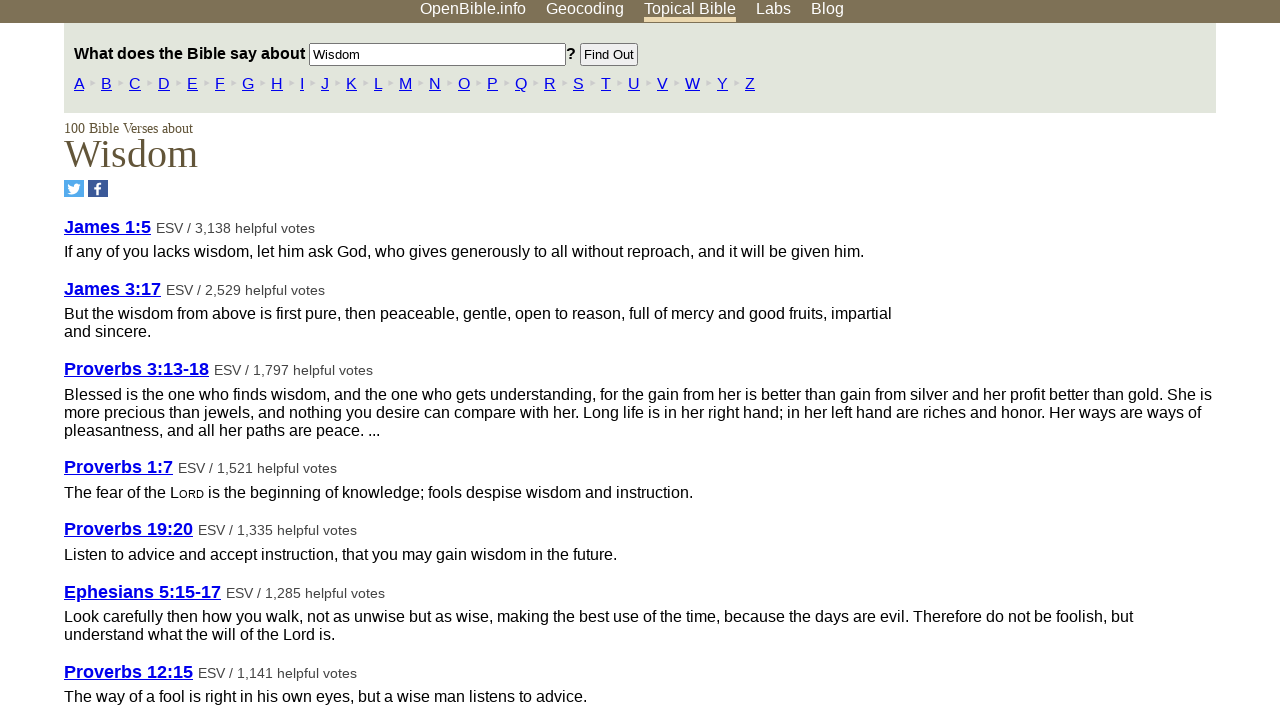

Verse results table element loaded
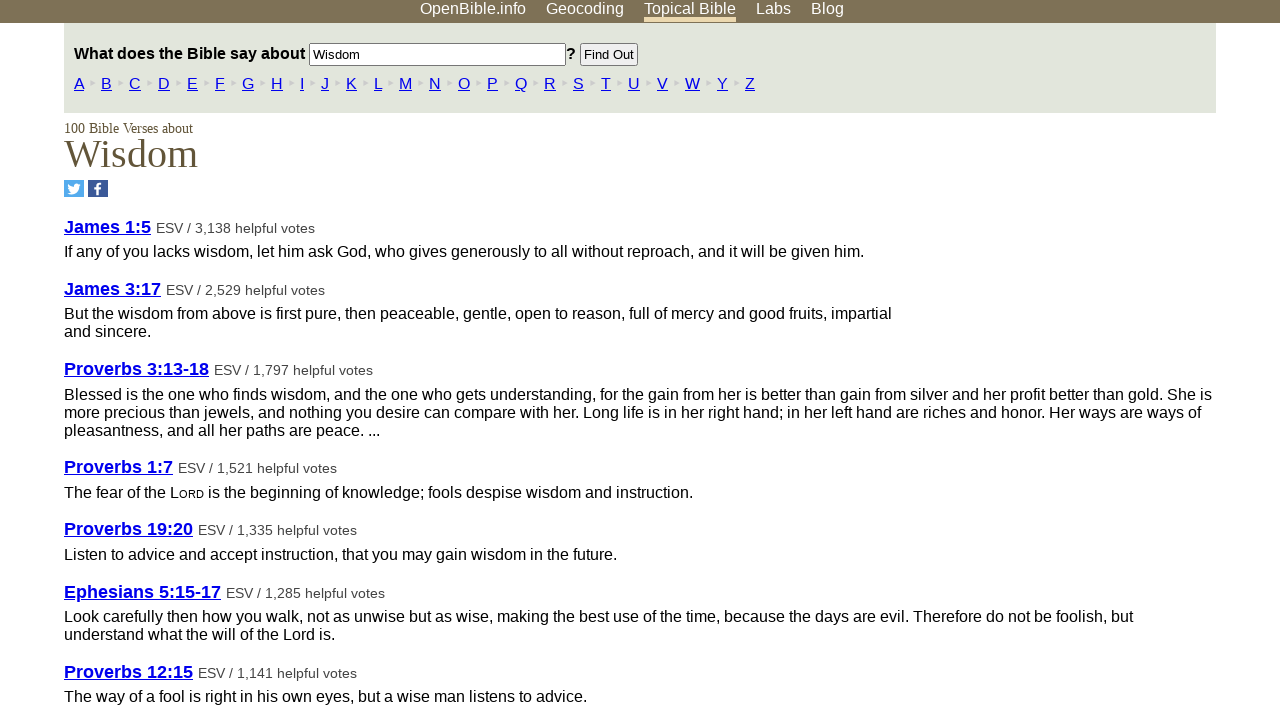

Bible verse results with links are now visible
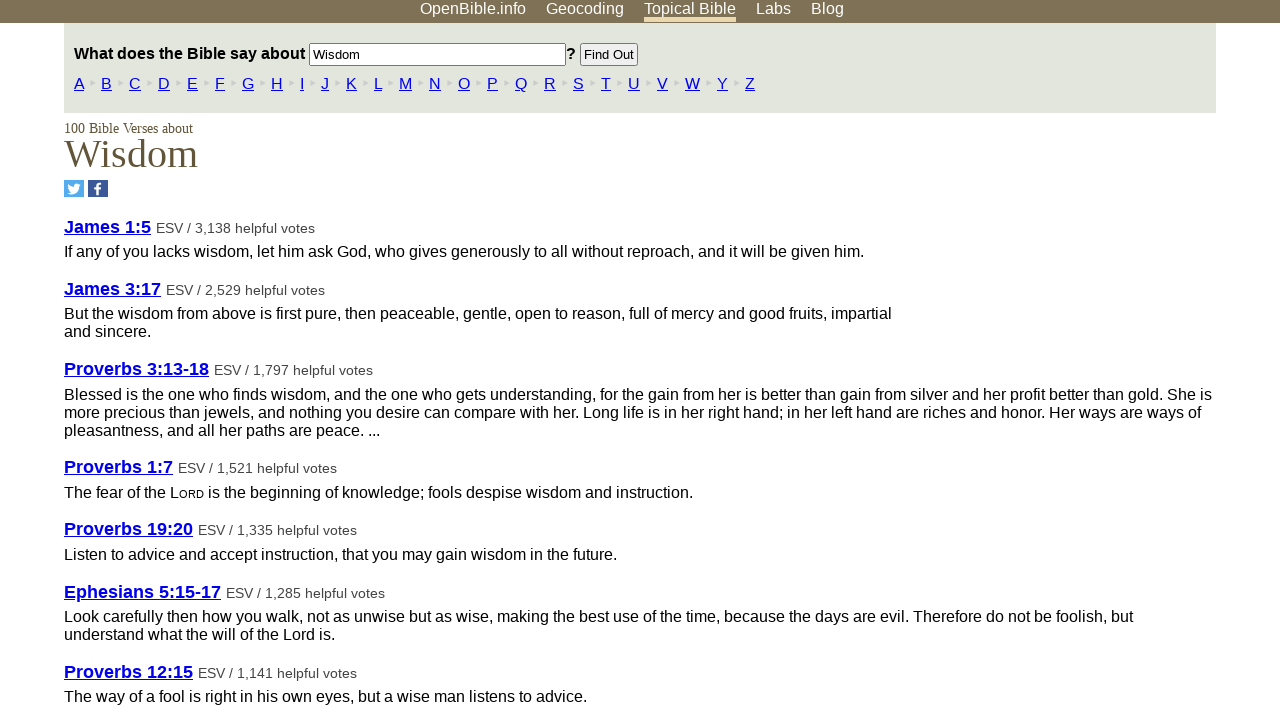

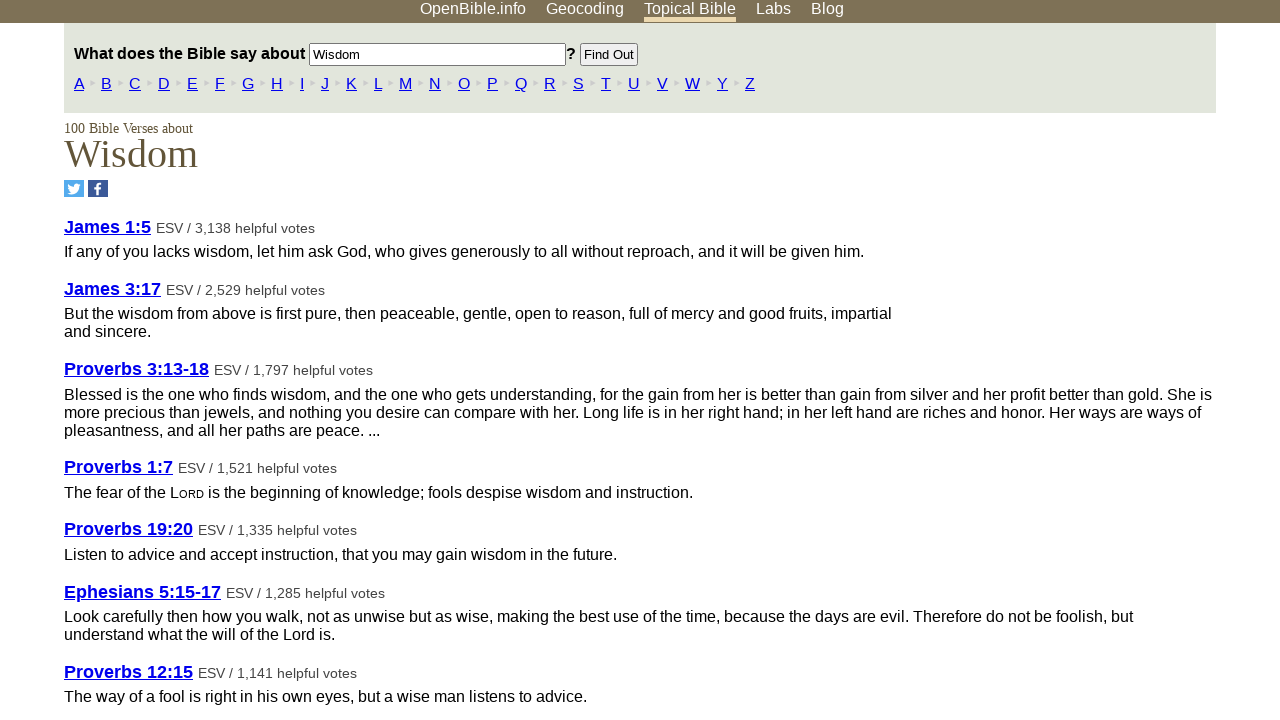